Verifies that the "Password" label text is displayed on the login form

Starting URL: https://opensource-demo.orangehrmlive.com/web/index.php/auth/login

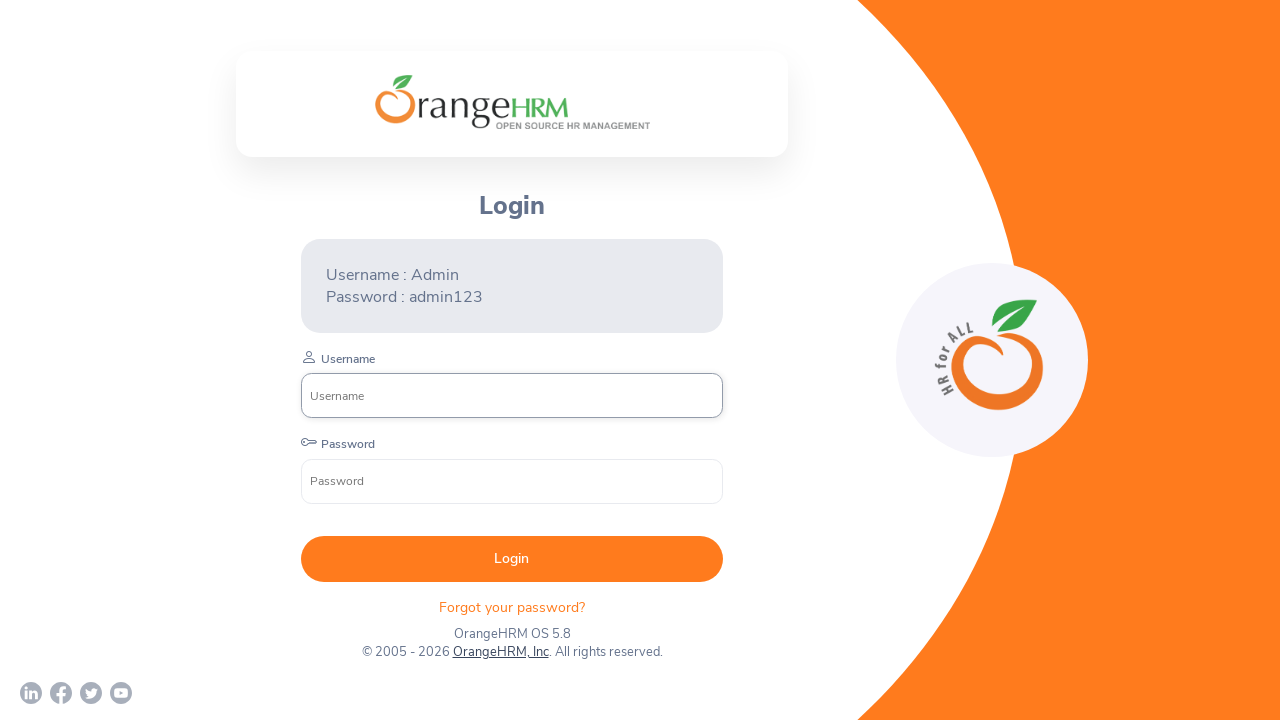

Waited for and located the Password label on the login form
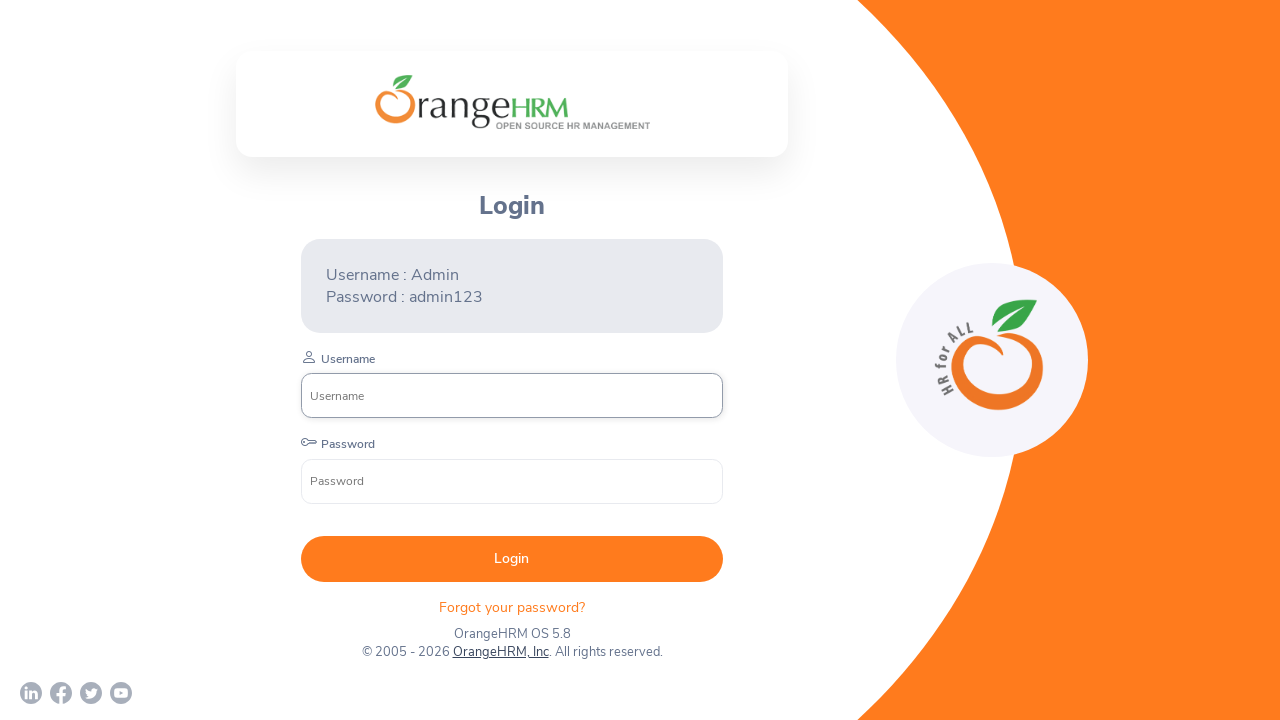

Verified that the Password label text content is 'Password'
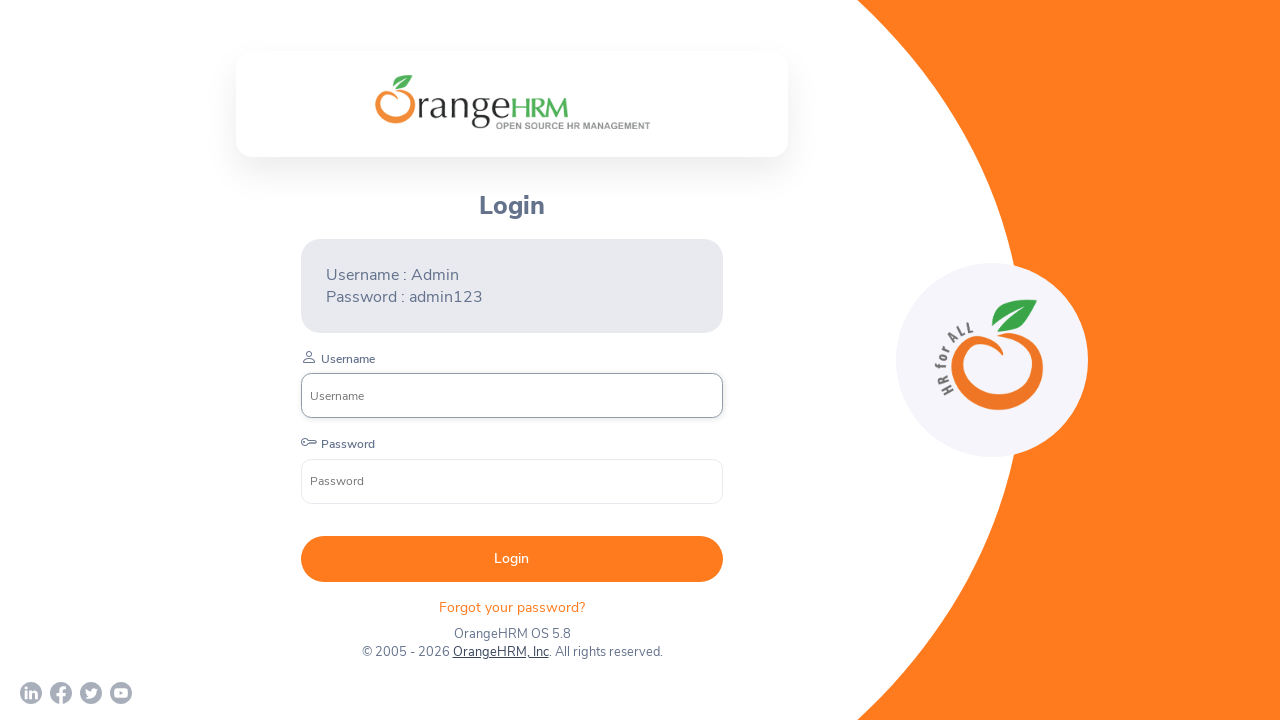

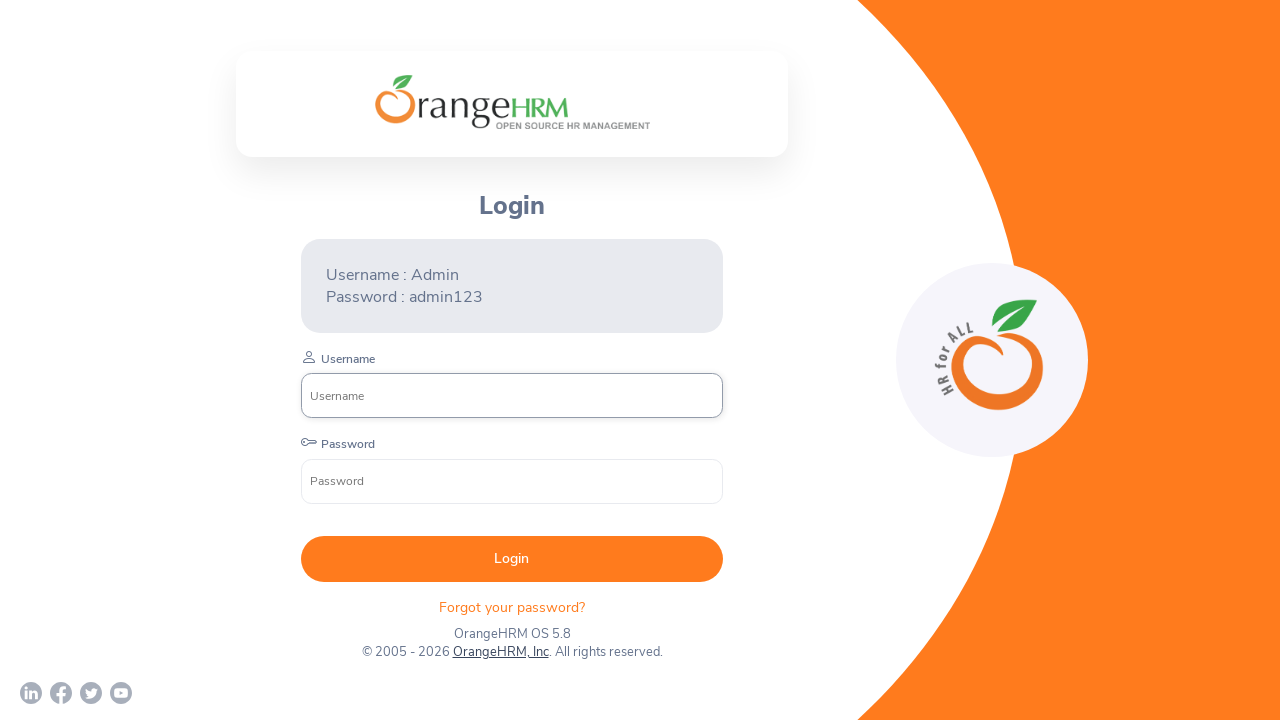